Tests confirmation alert handling by clicking the Confirmation Alert button and accepting the dialog

Starting URL: https://testautomationpractice.blogspot.com/

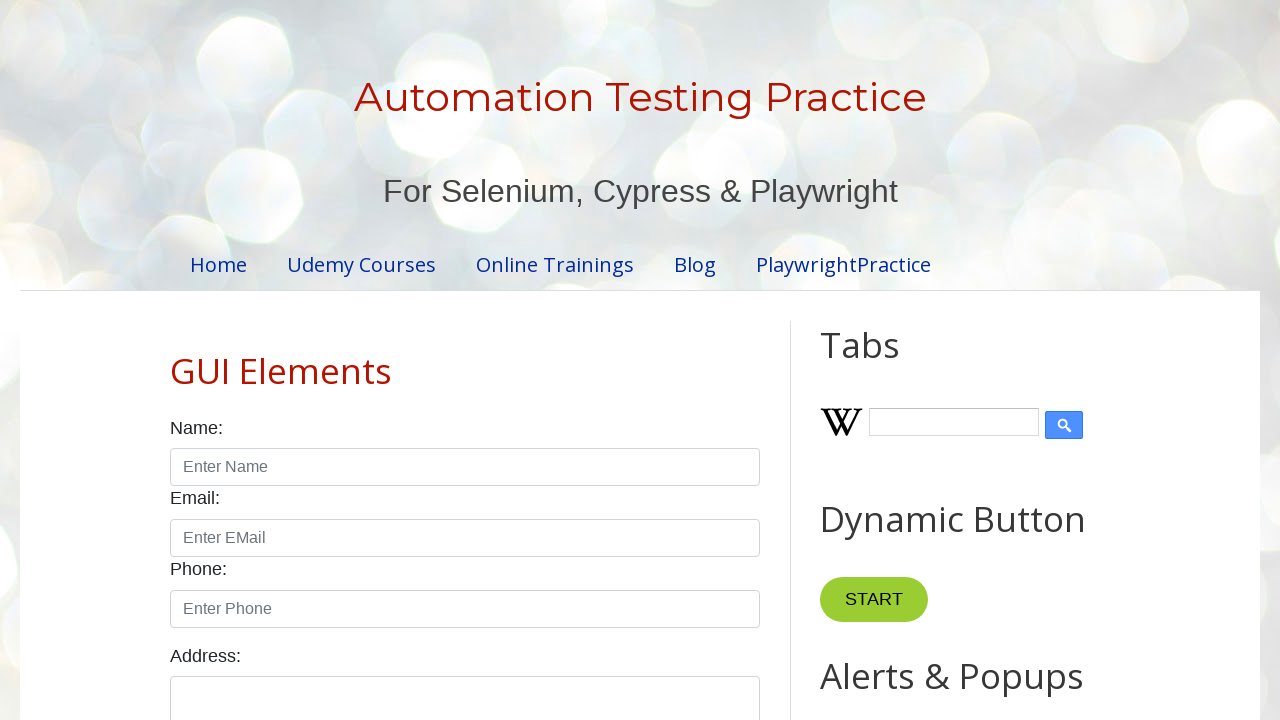

Set up dialog handler to automatically accept confirmation alerts
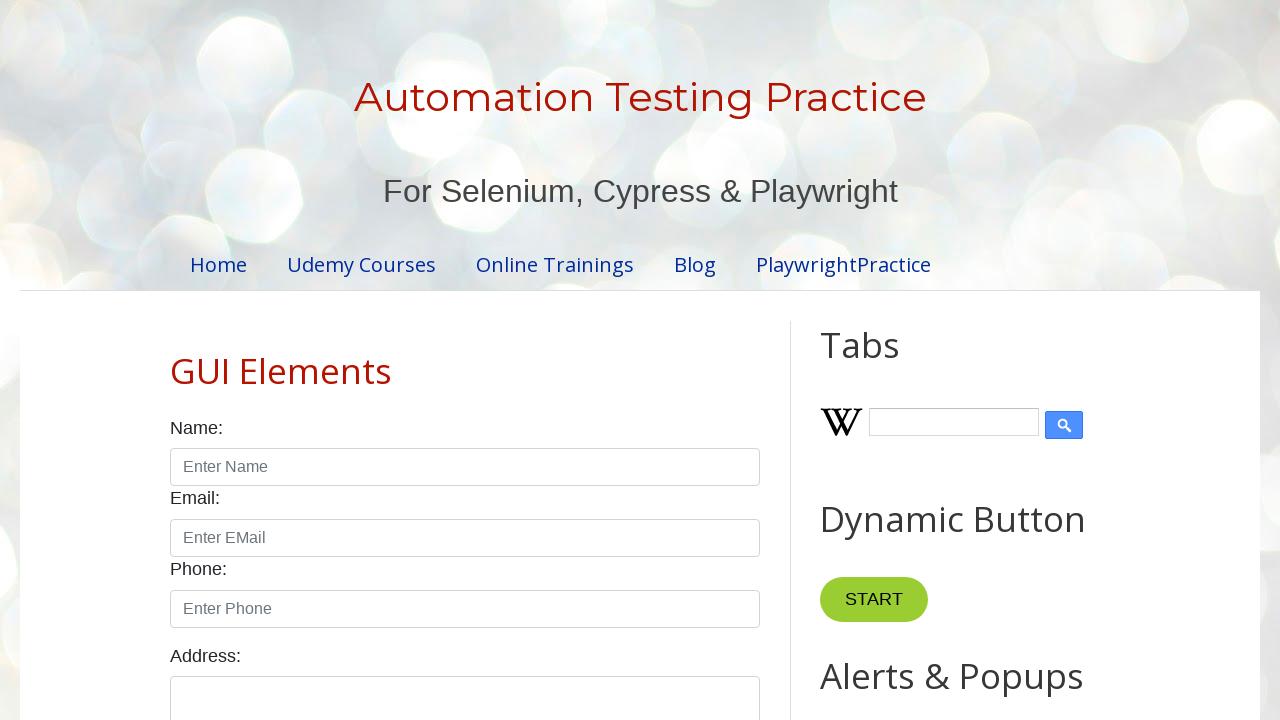

Clicked the Confirmation Alert button at (912, 360) on button:has-text('Confirmation Alert')
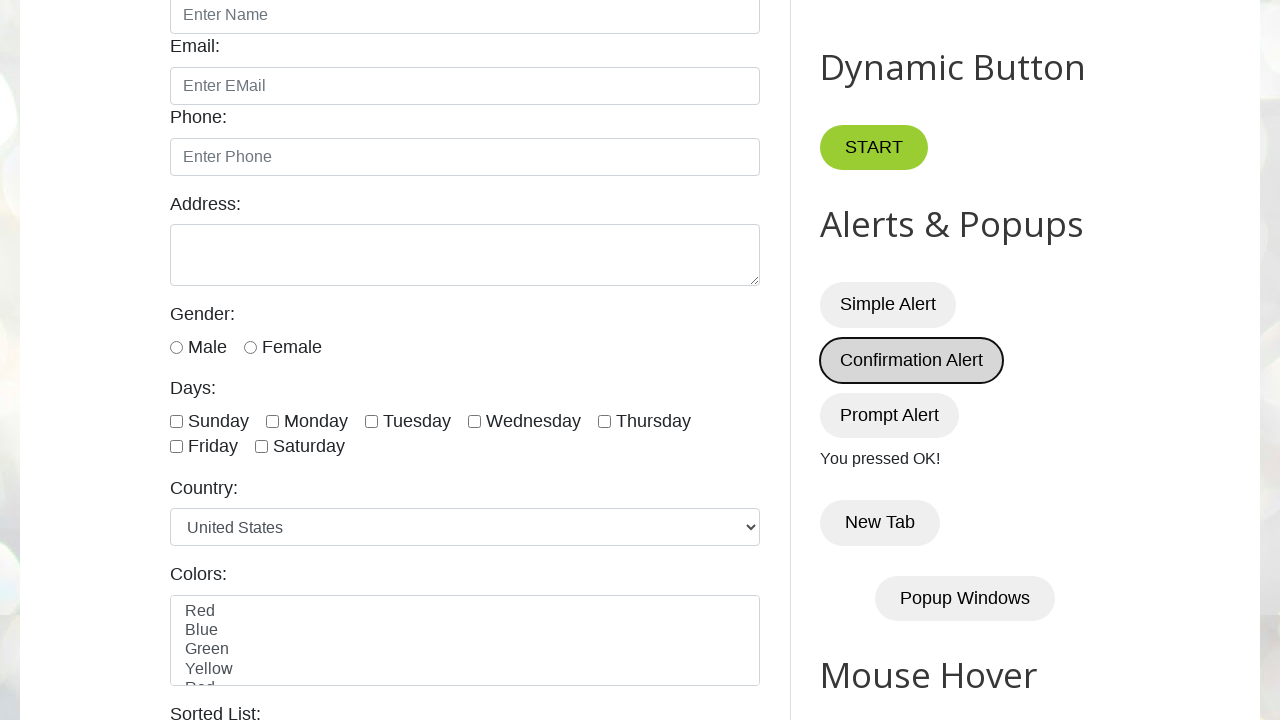

Waited for confirmation dialog to be processed
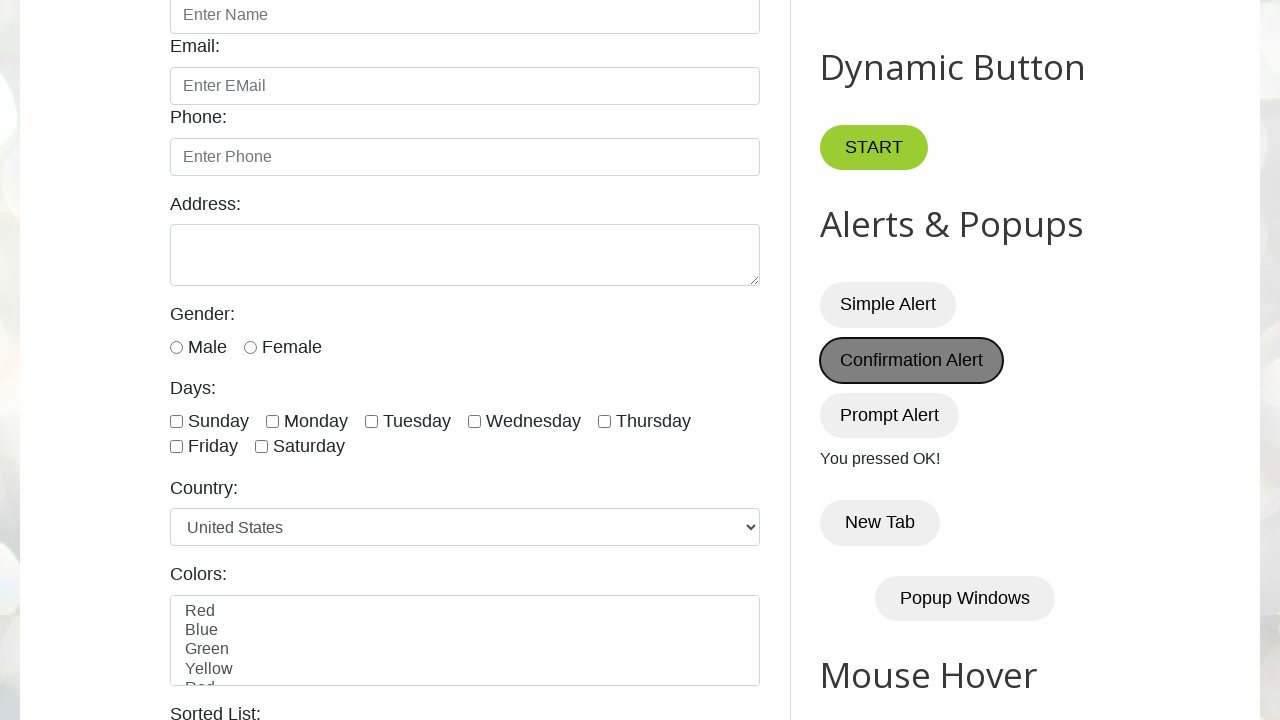

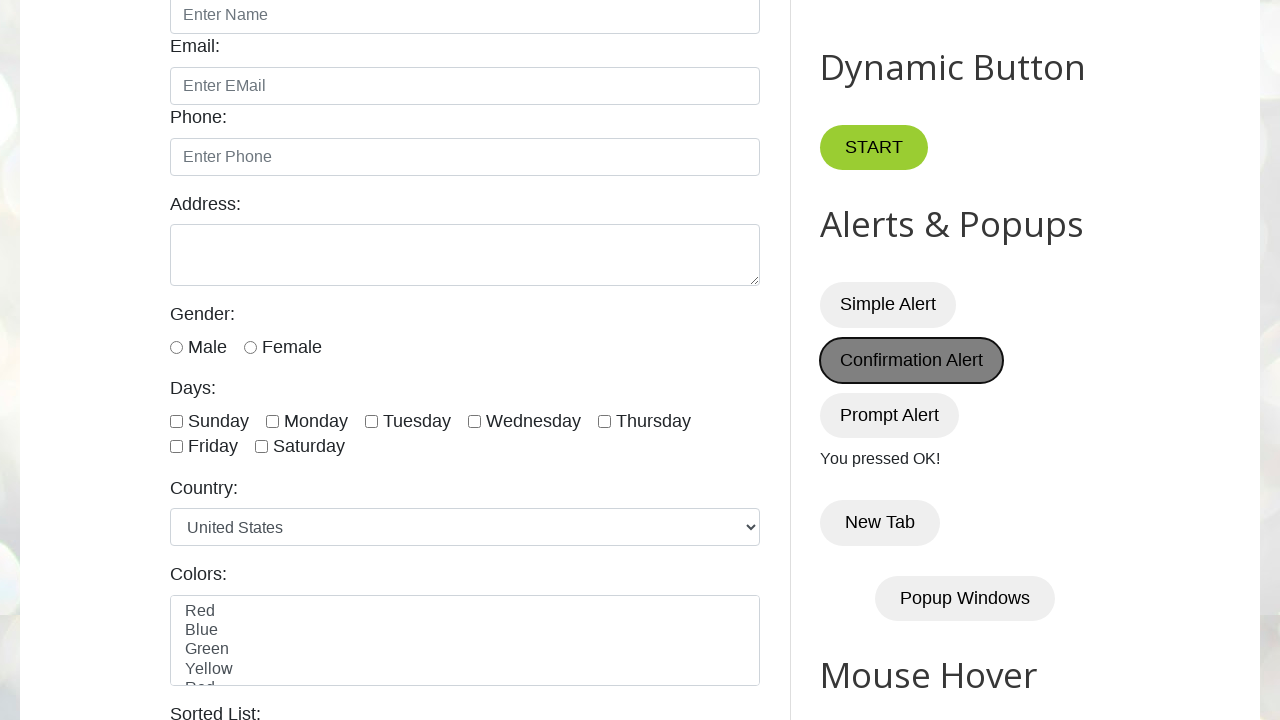